Tests that the categories panel displays all expected category options

Starting URL: https://www.demoblaze.com/

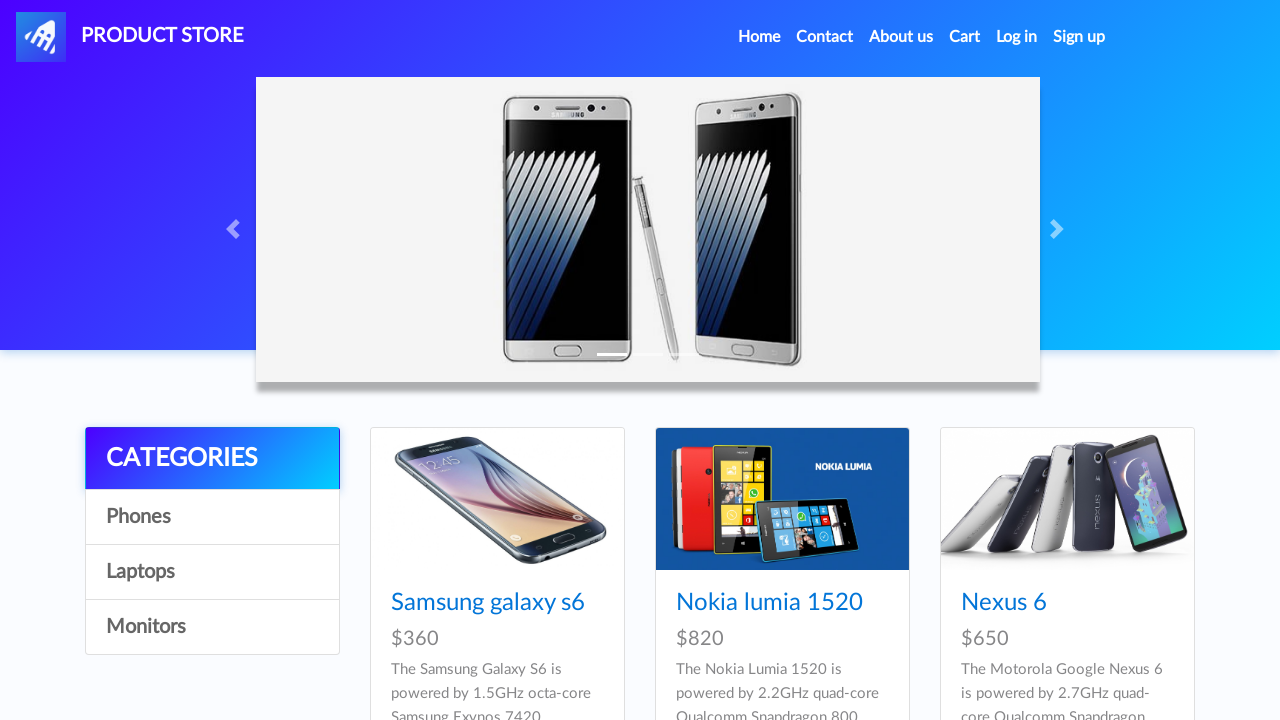

Waited for CATEGORIES header to load in categories panel
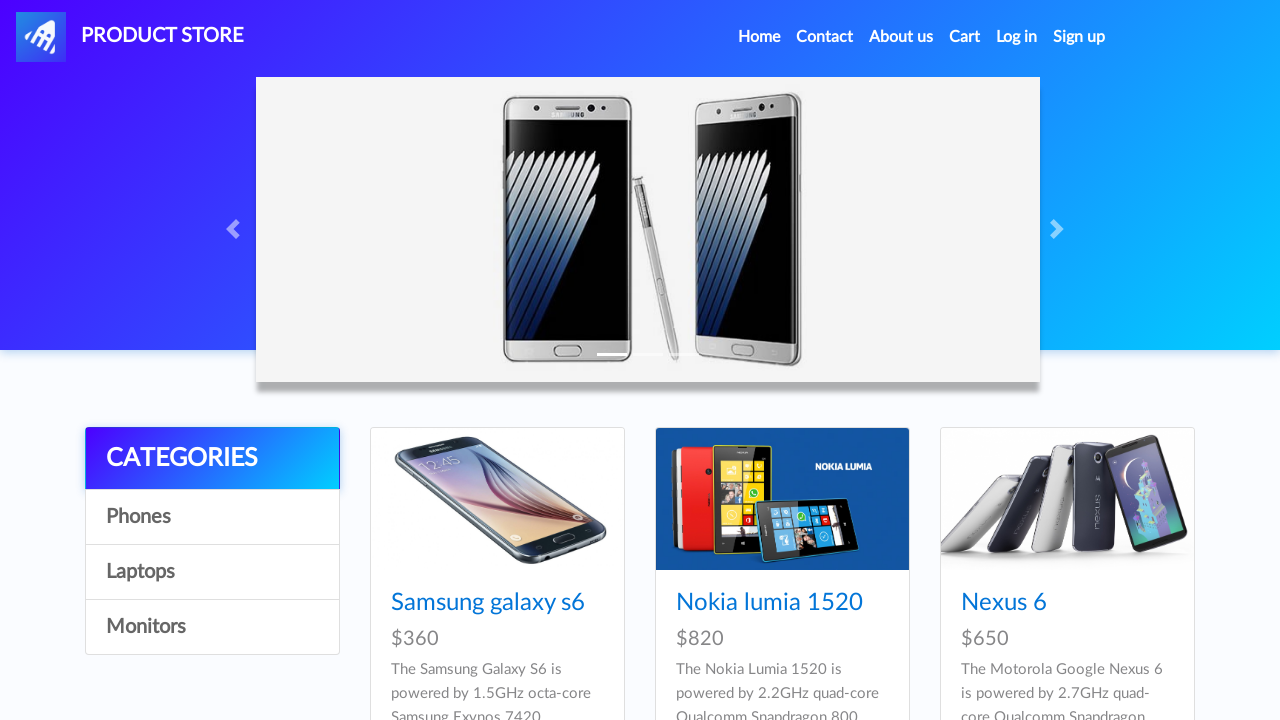

Waited for Phones category option to appear
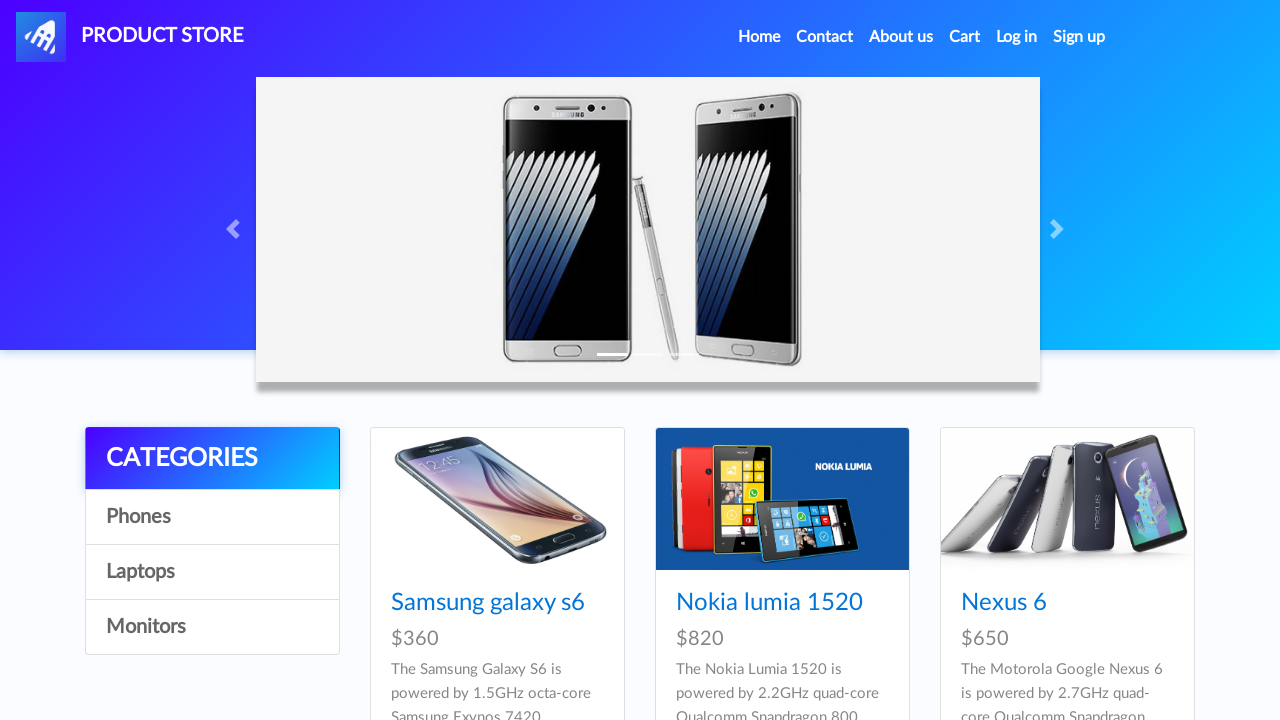

Waited for Laptops category option to appear
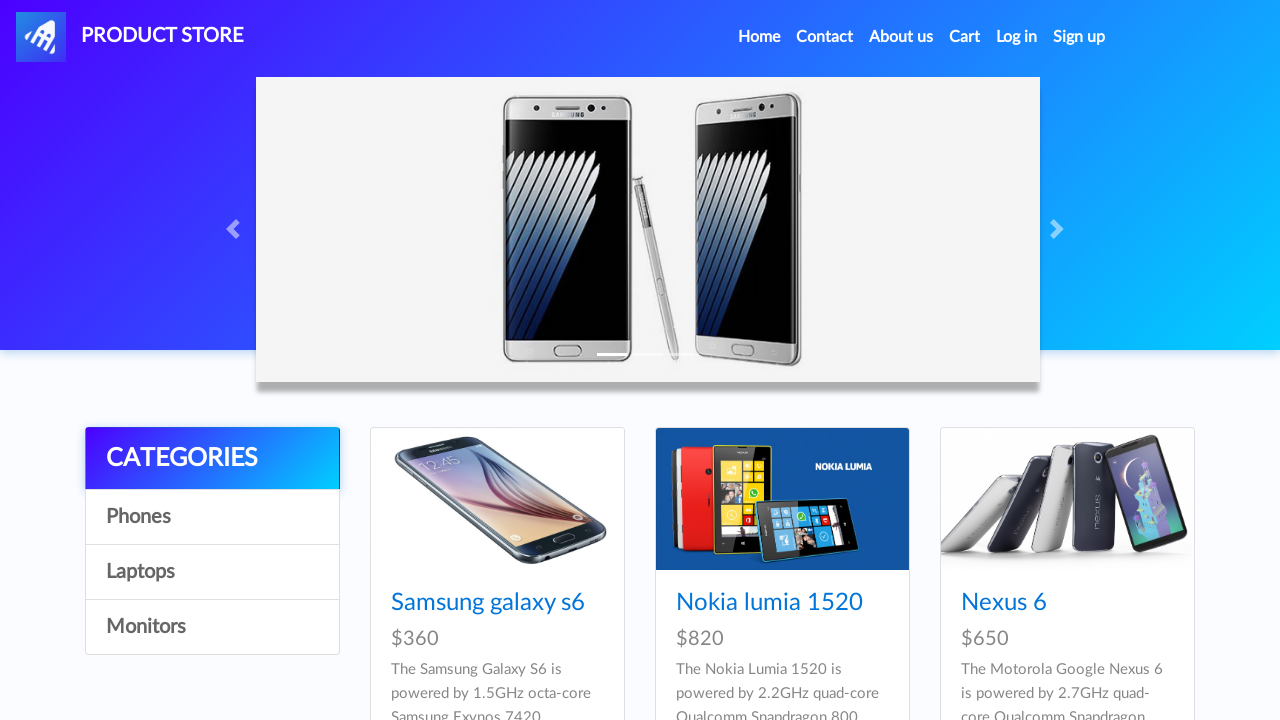

Waited for Monitors category option to appear
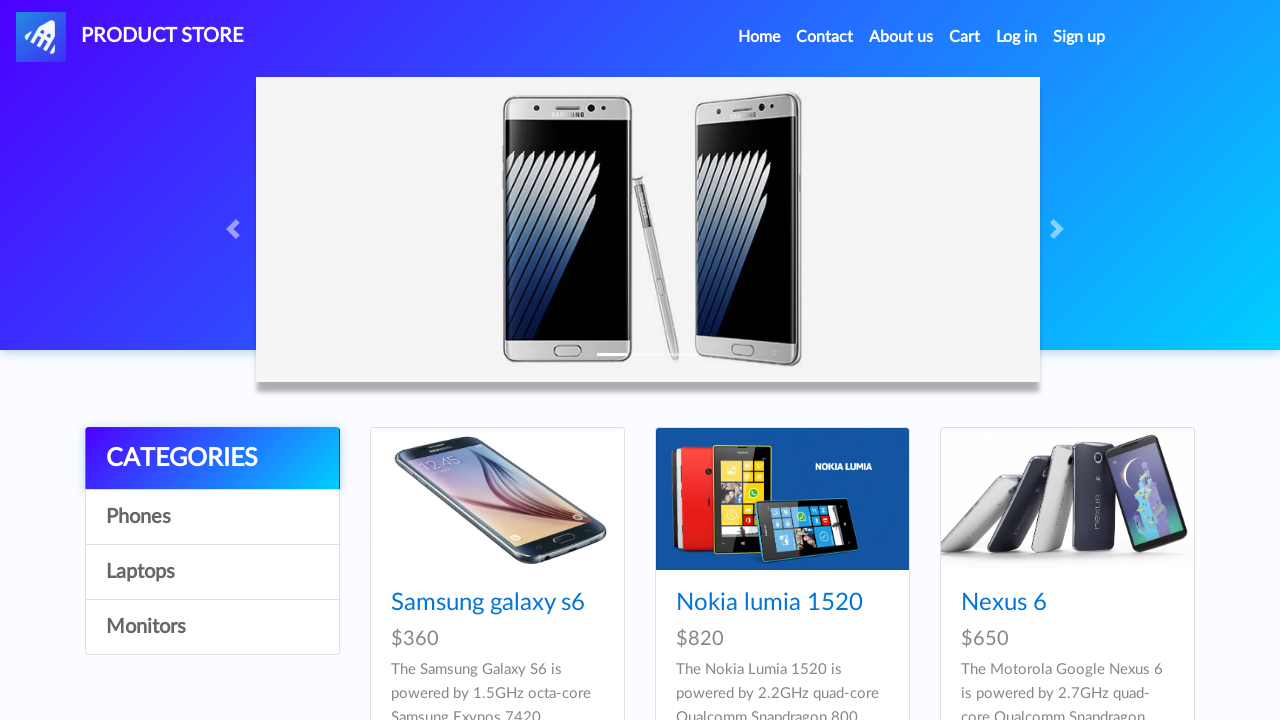

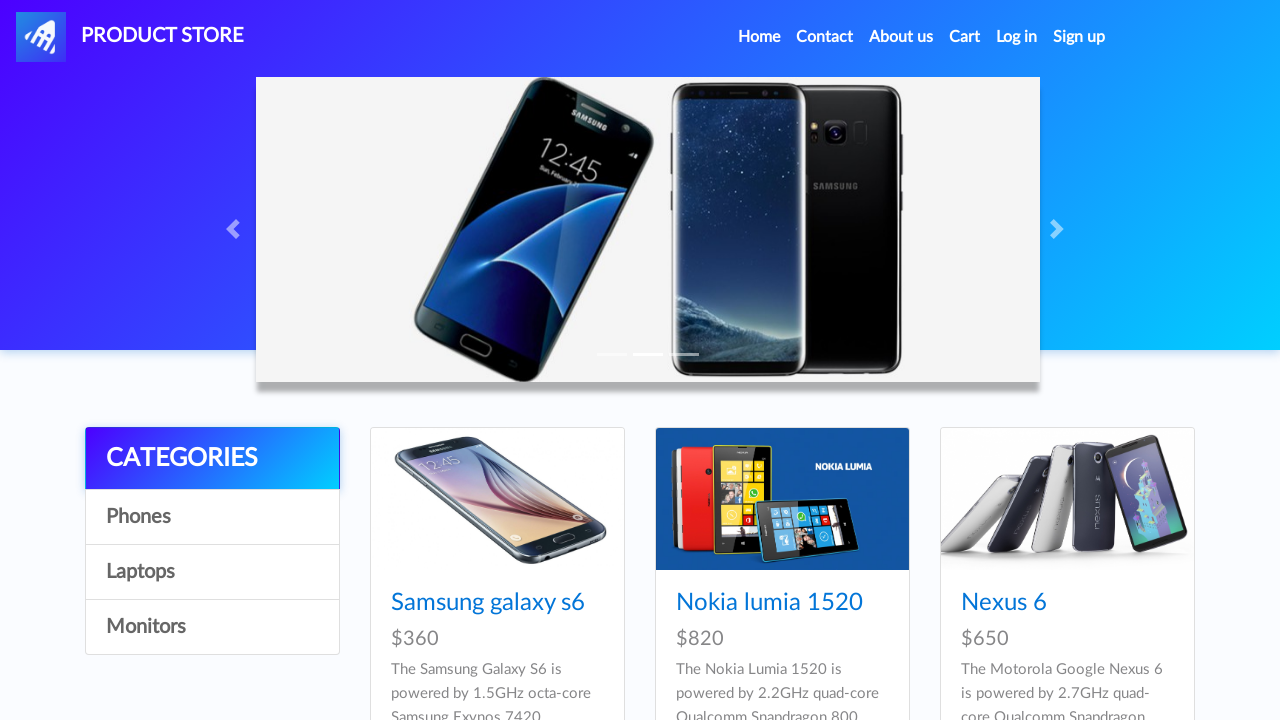